Tests the sorting algorithm input form by navigating to the Sorting Algorithms page, entering numeric input values into an input field, clicking the add button, and handling any validation alert that may appear.

Starting URL: https://gcallah.github.io/Algocynfas/

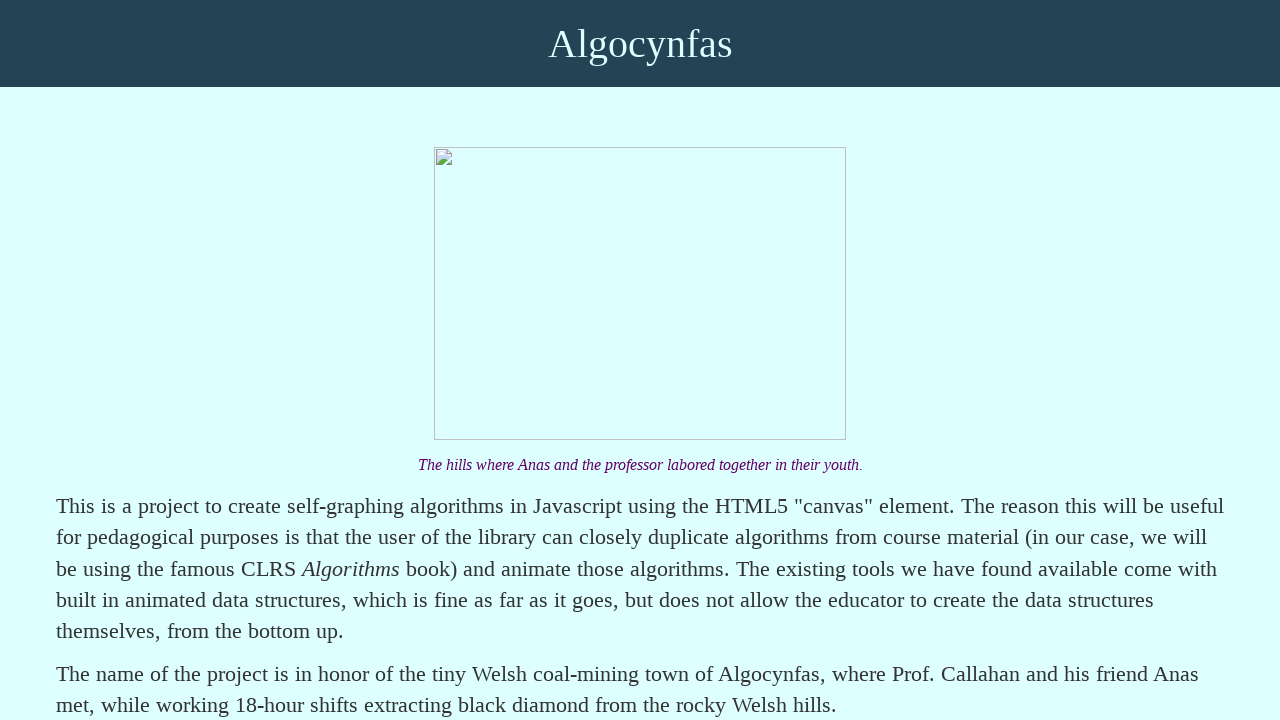

Clicked on 'Sorting Algorithms' link at (197, 360) on text=Sorting Algorithms
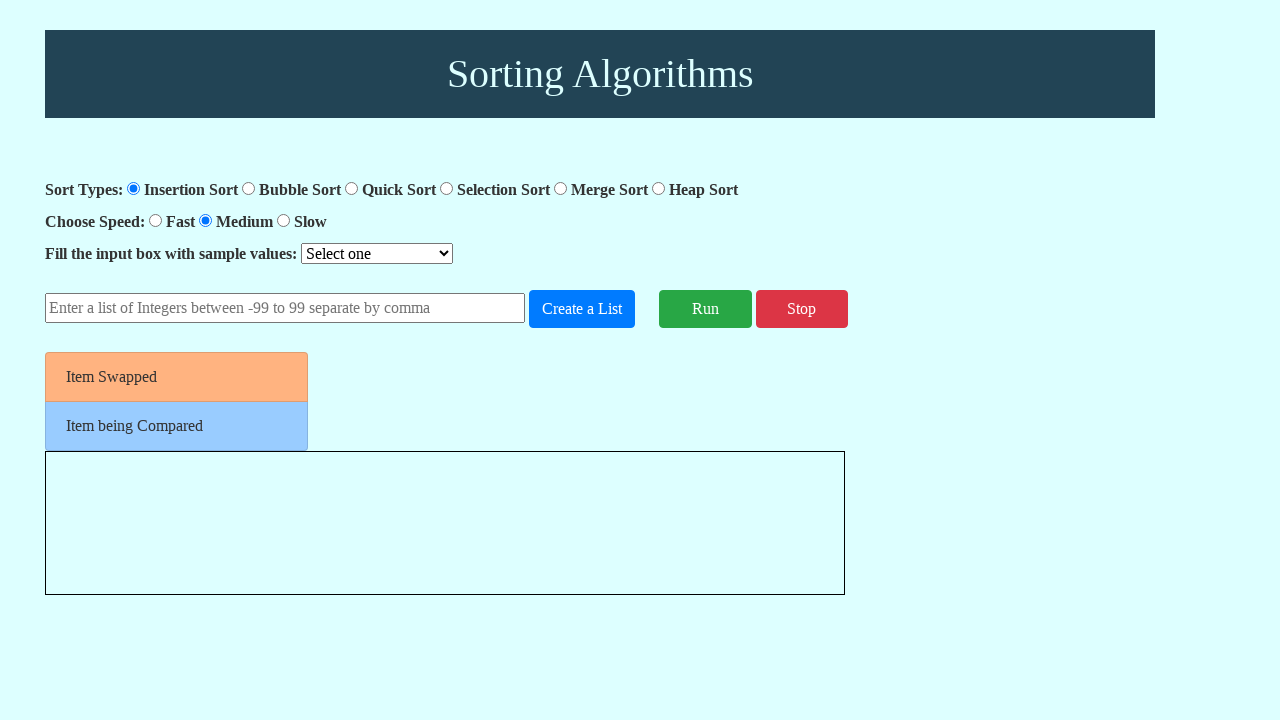

Input field '#number-input' became available
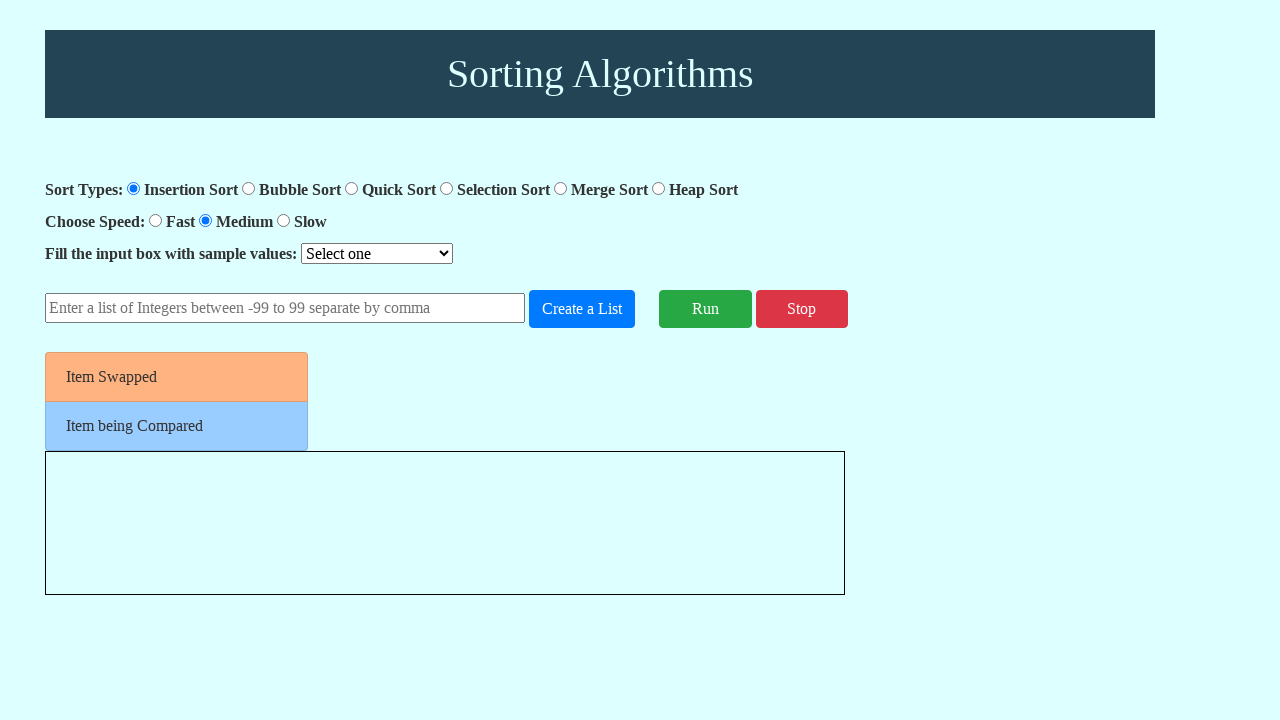

Filled input field with comma-separated numeric values: '42,17,-5,83,29' on #number-input
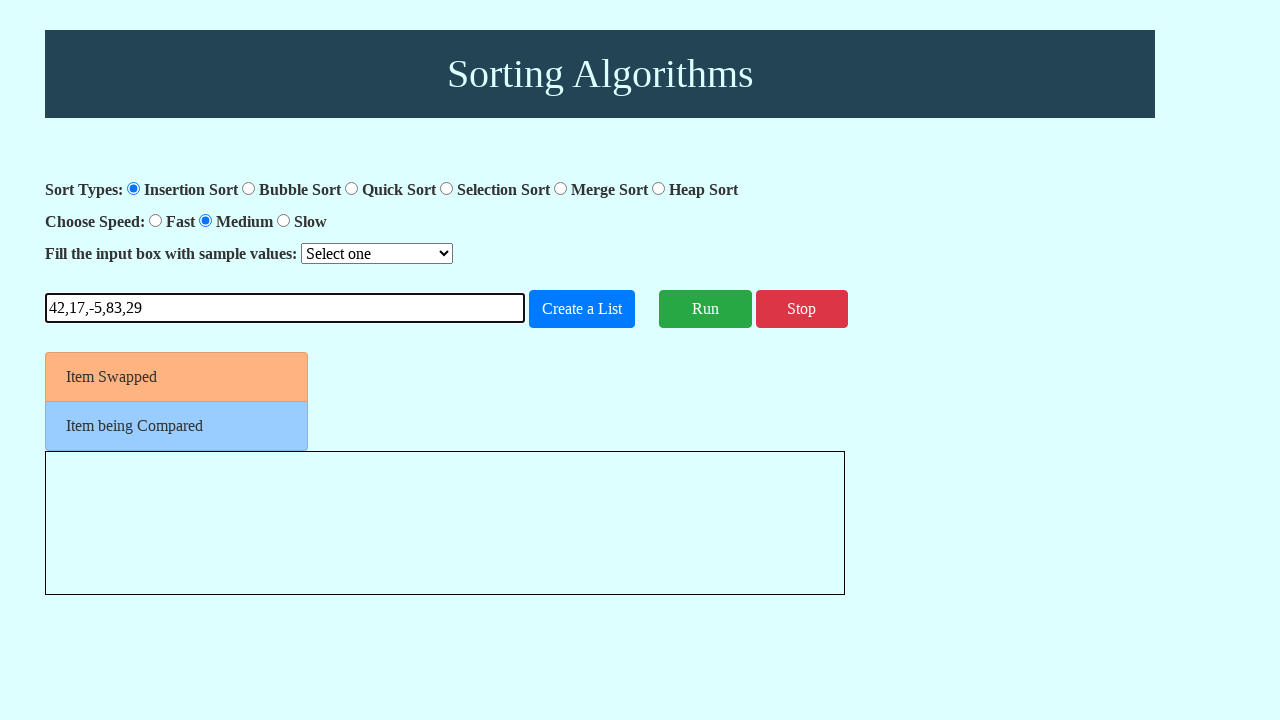

Set up dialog handler to automatically accept any validation alerts
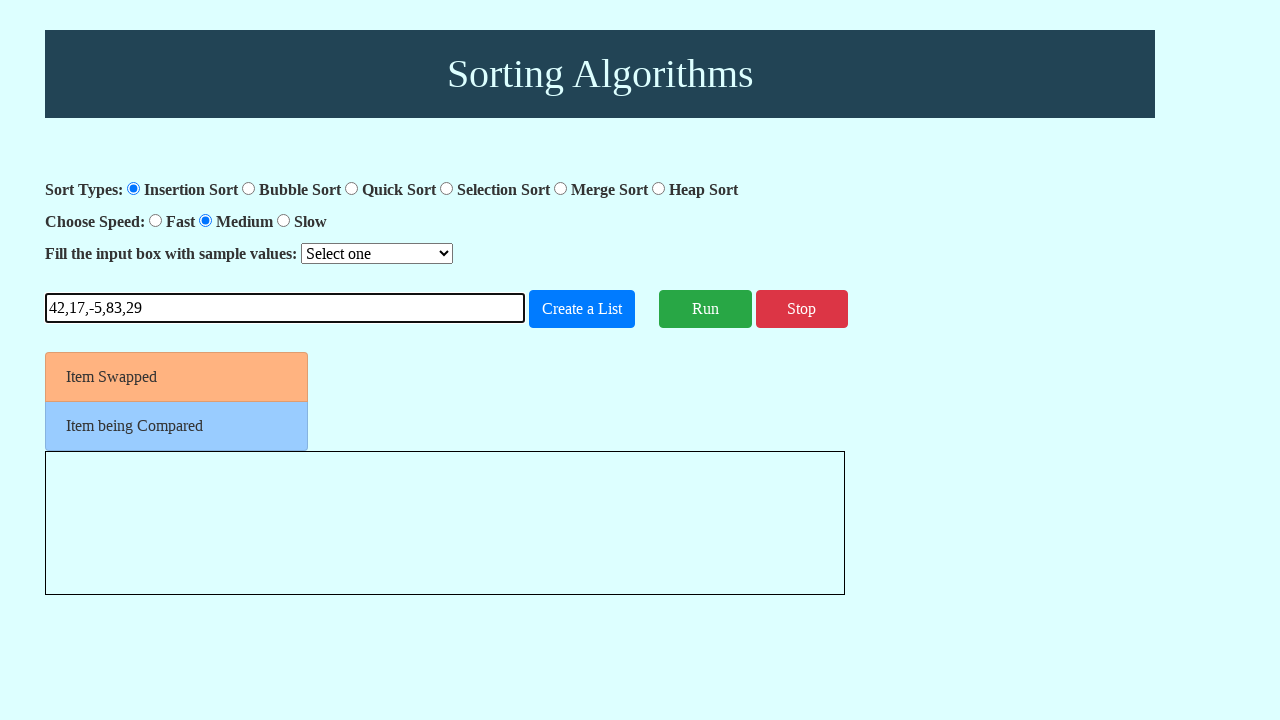

Clicked the add number button to submit the input at (582, 309) on #add-number-button
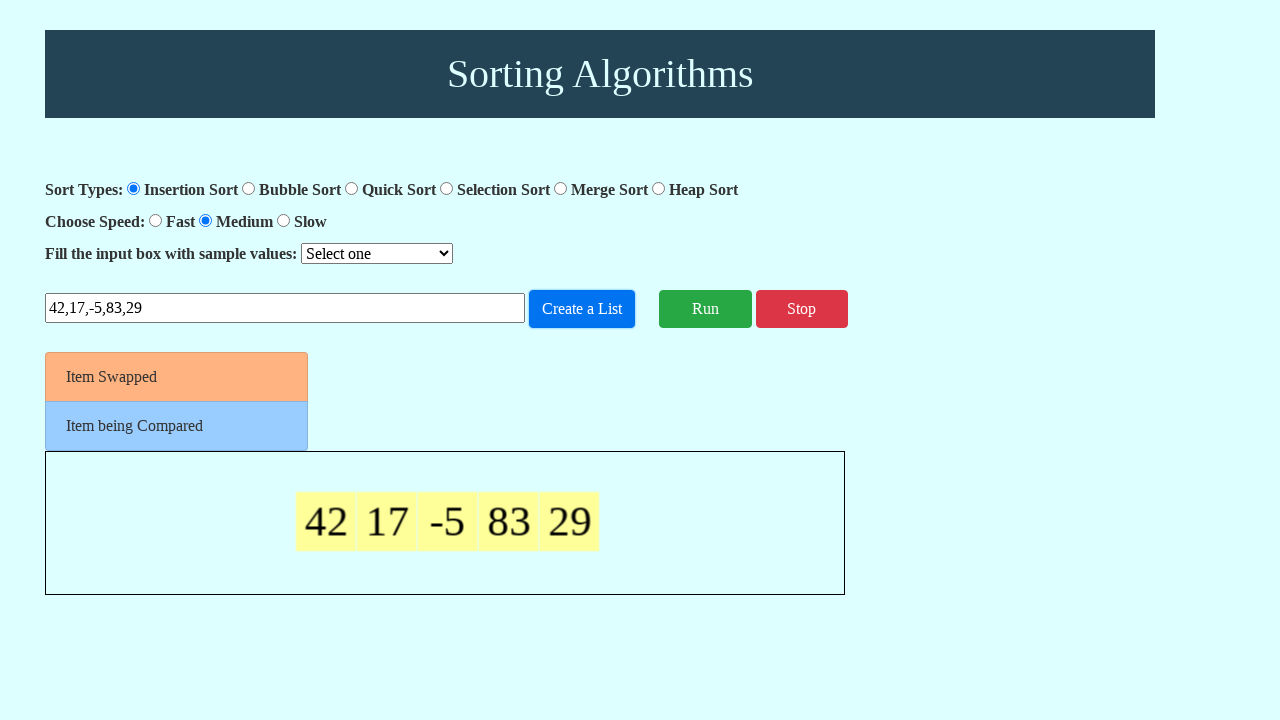

Waited 500ms for any validation alert to be processed
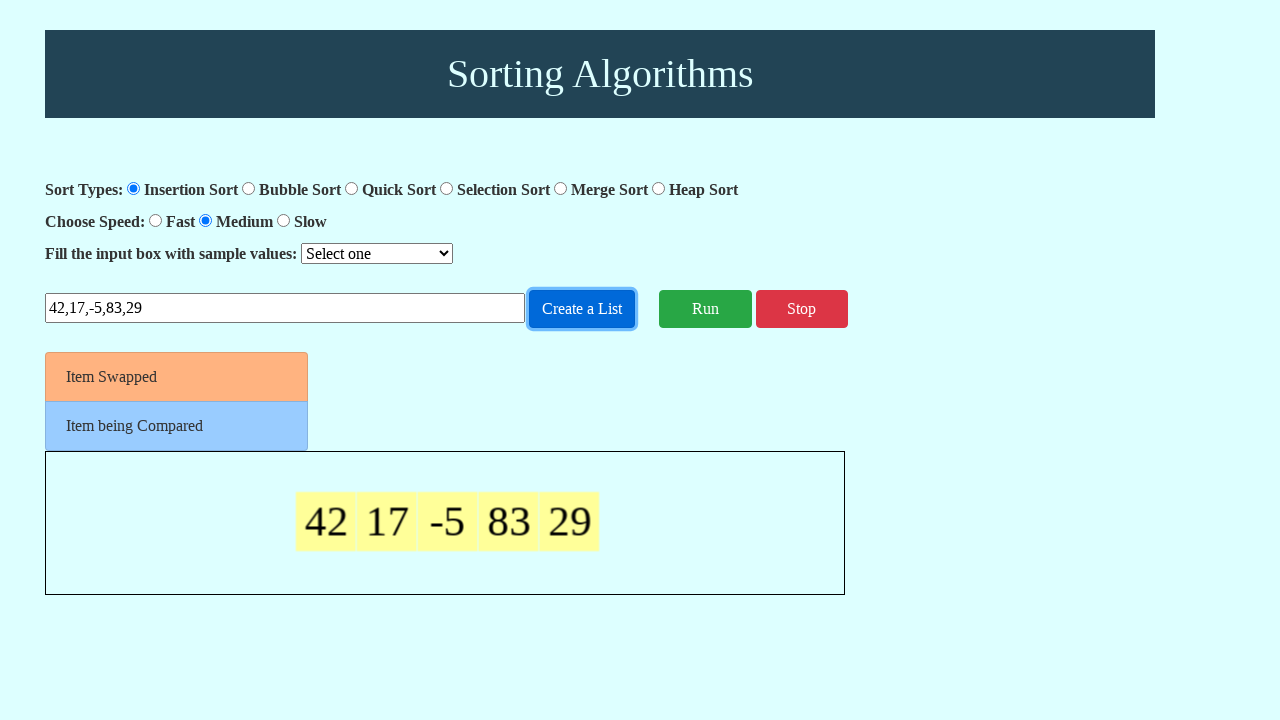

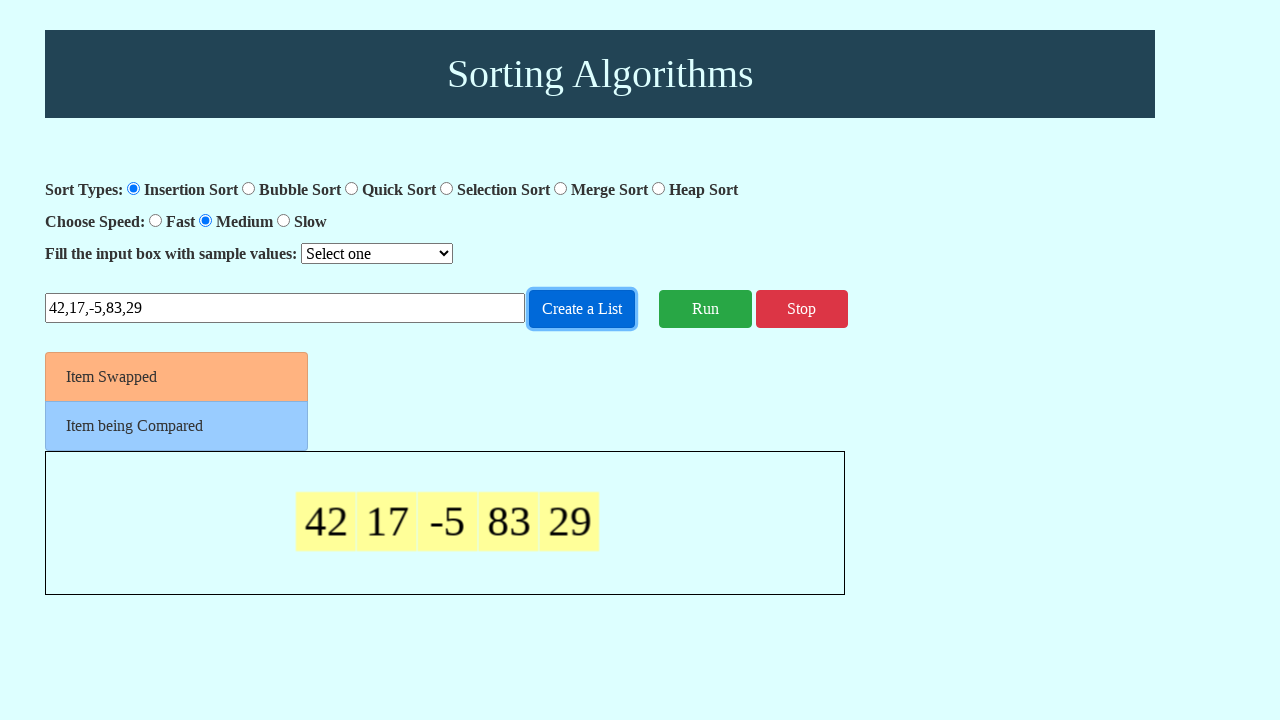